Tests single-select dropdown functionality by selecting an option by visible text from a dropdown menu.

Starting URL: https://leafground.com/select.xhtml

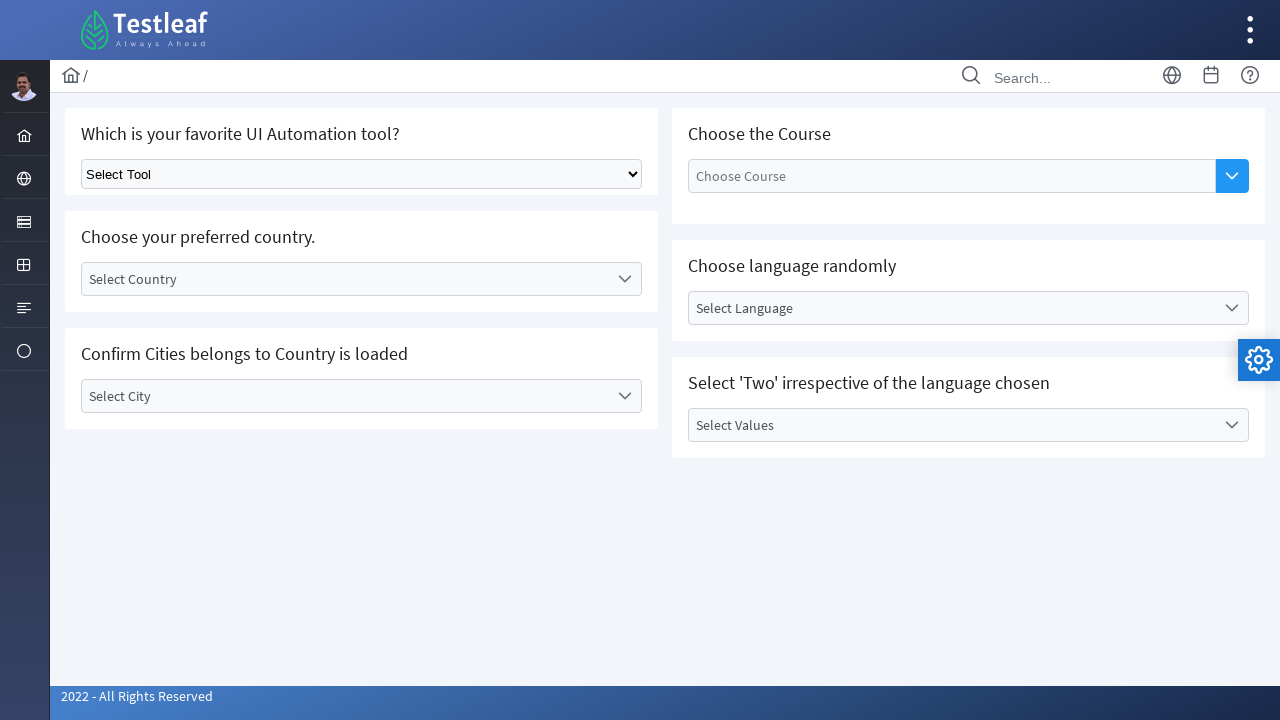

Waited for single-select dropdown to be visible
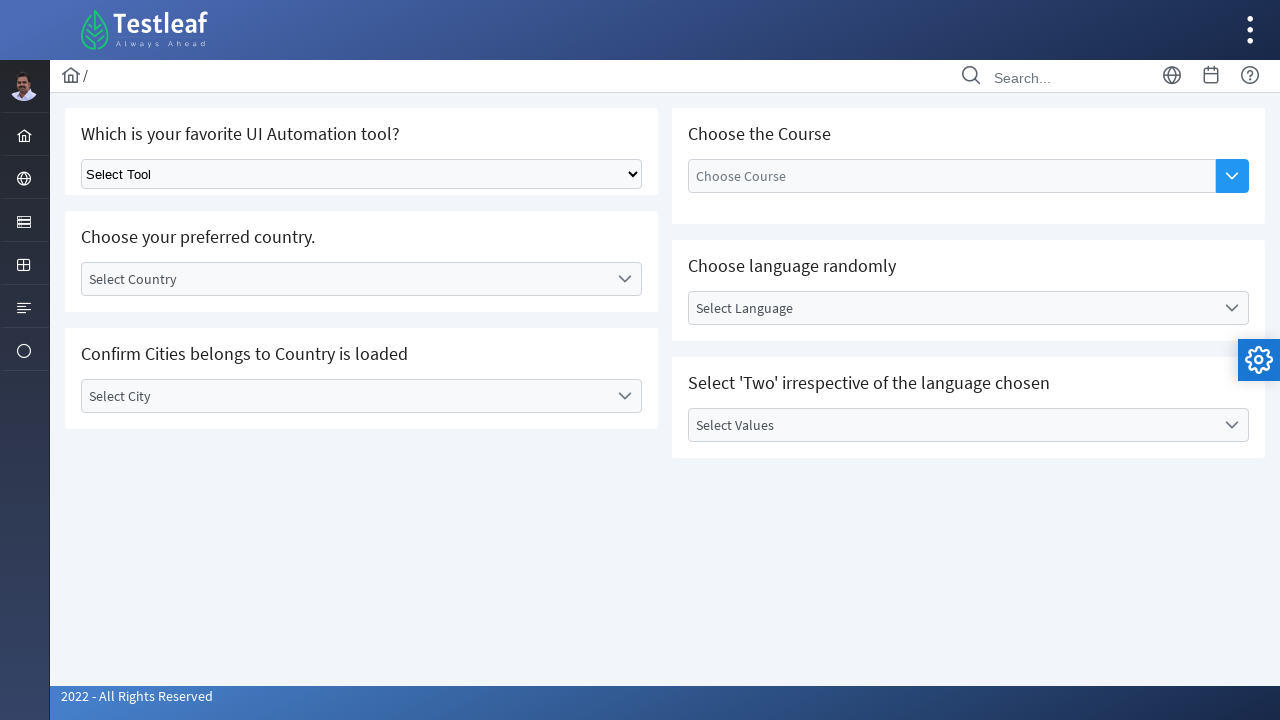

Selected 'Cypress' option from single-select dropdown on select.ui-selectonemenu
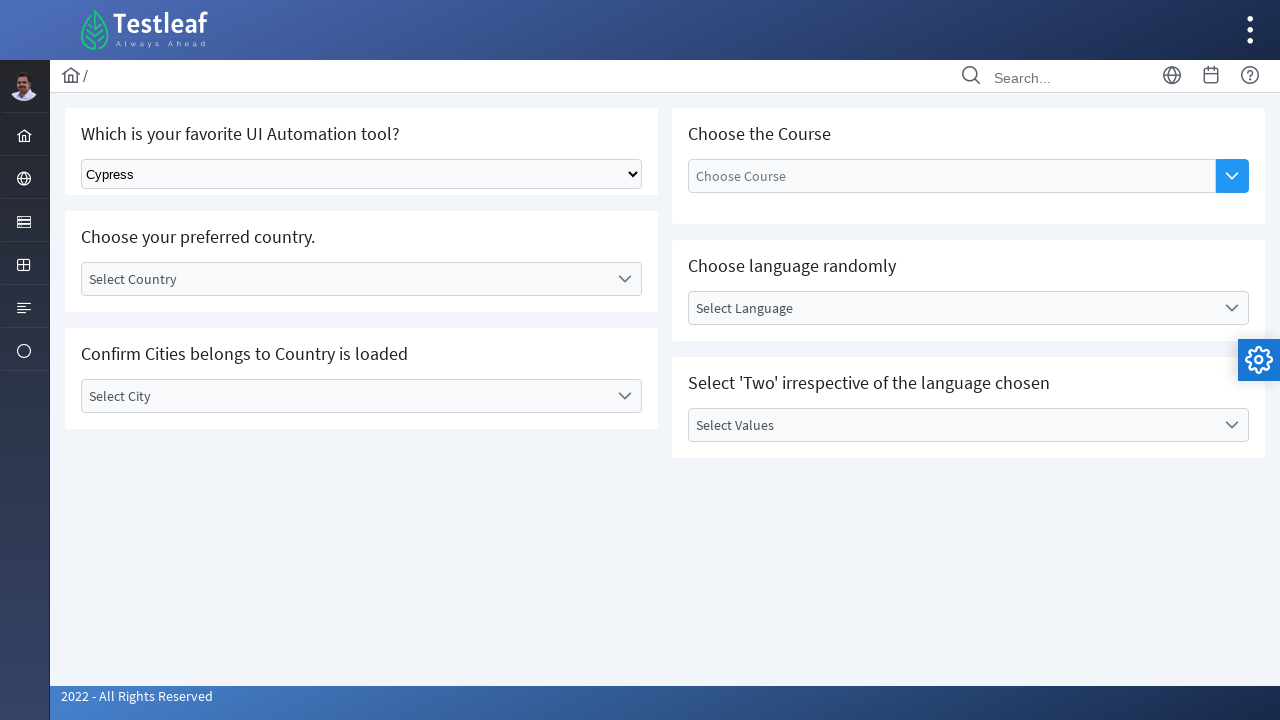

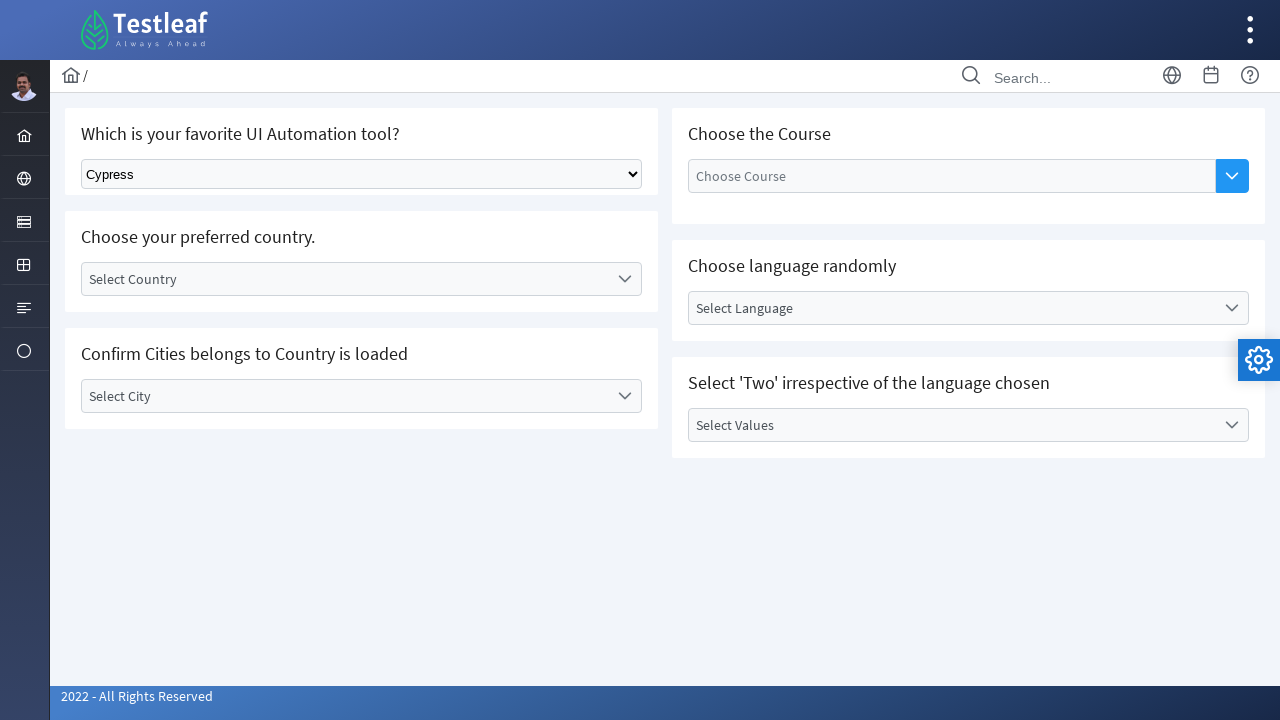